Tests a registration form by filling in personal information fields and verifying successful registration message

Starting URL: http://suninjuly.github.io/registration1.html

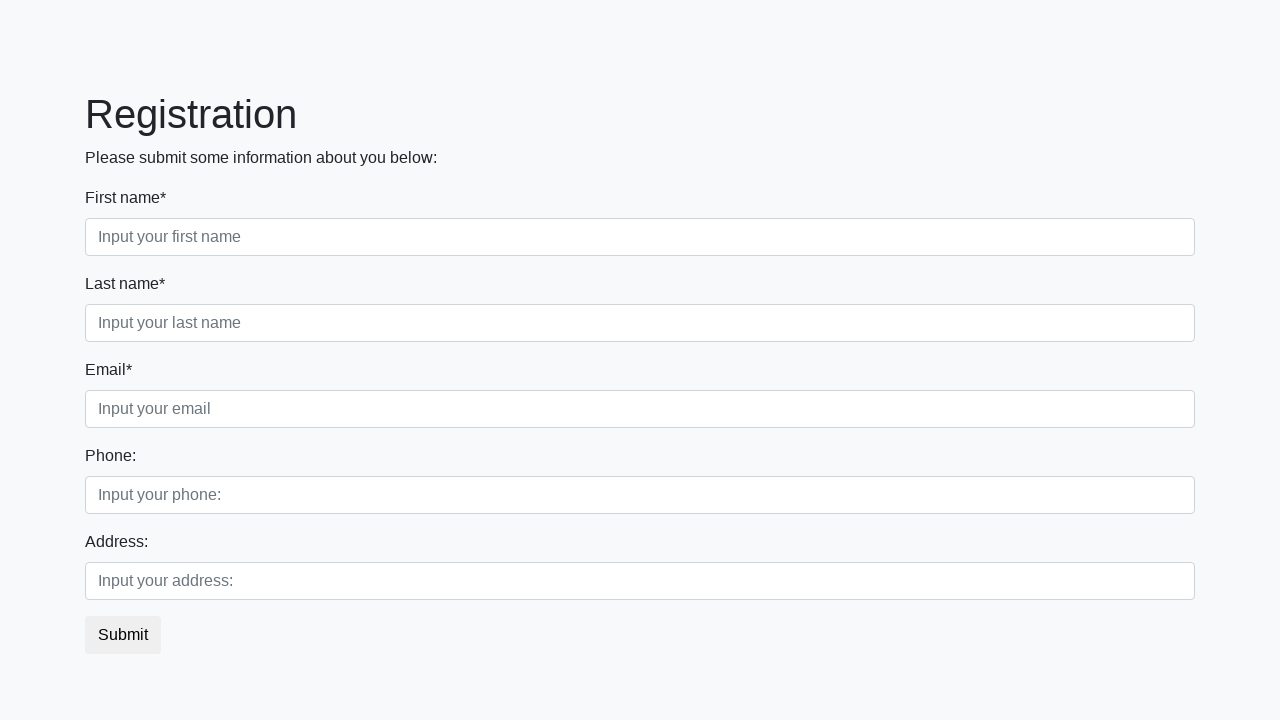

Filled first name field with 'firstName' on //div[@class='first_block']//input[contains(@class, 'first')]
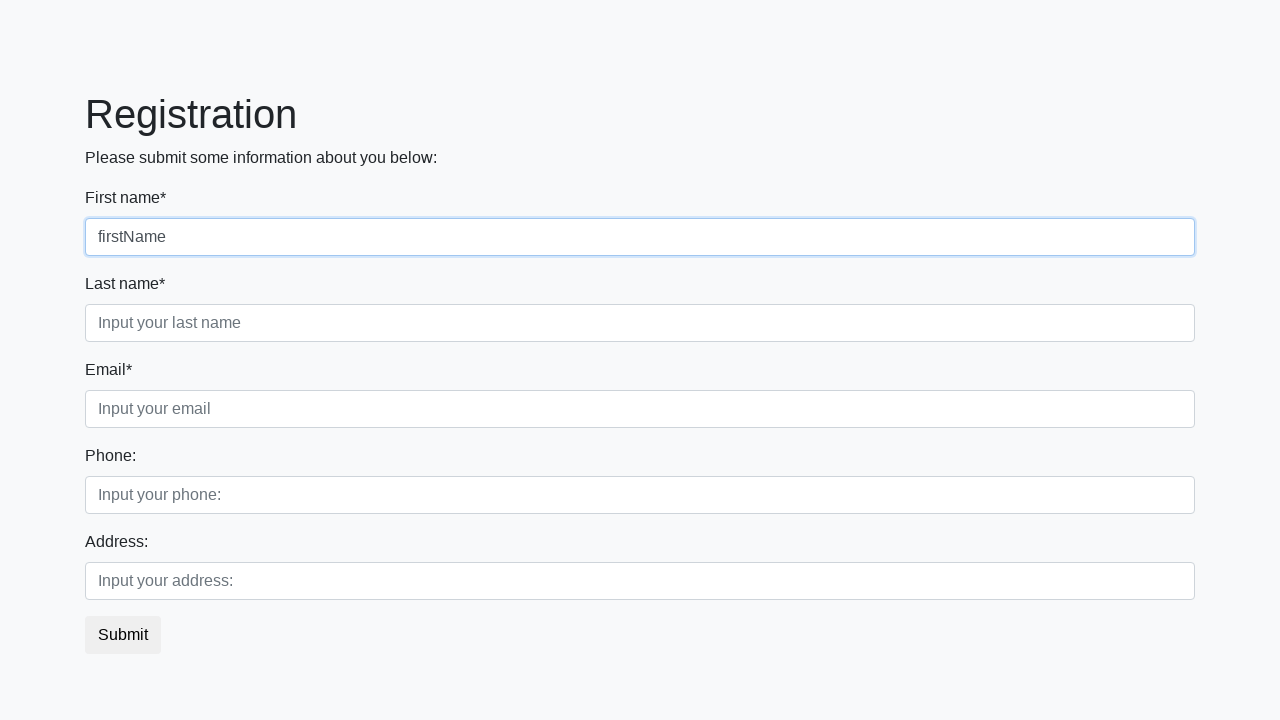

Filled last name field with 'lastName' on //div[@class='first_block']//input[contains(@class, 'second')]
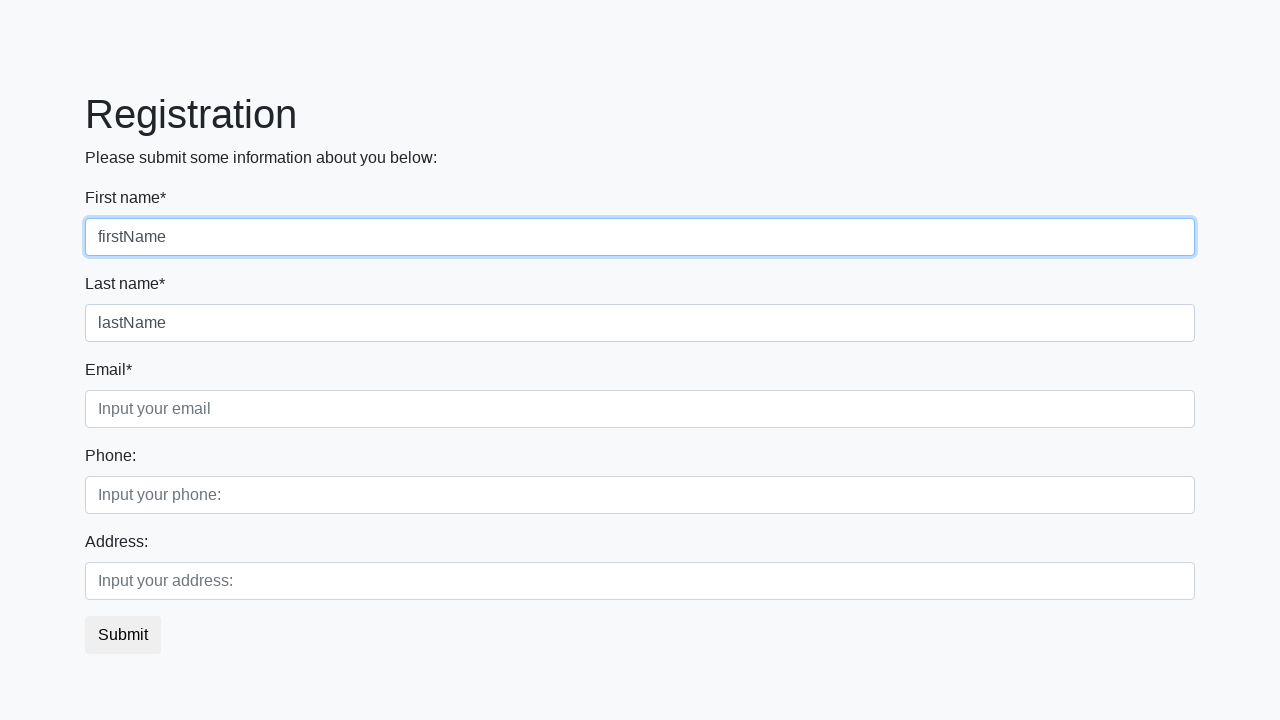

Filled email field with 'test@test.ru' on //div[@class='first_block']//input[contains(@class, 'third')]
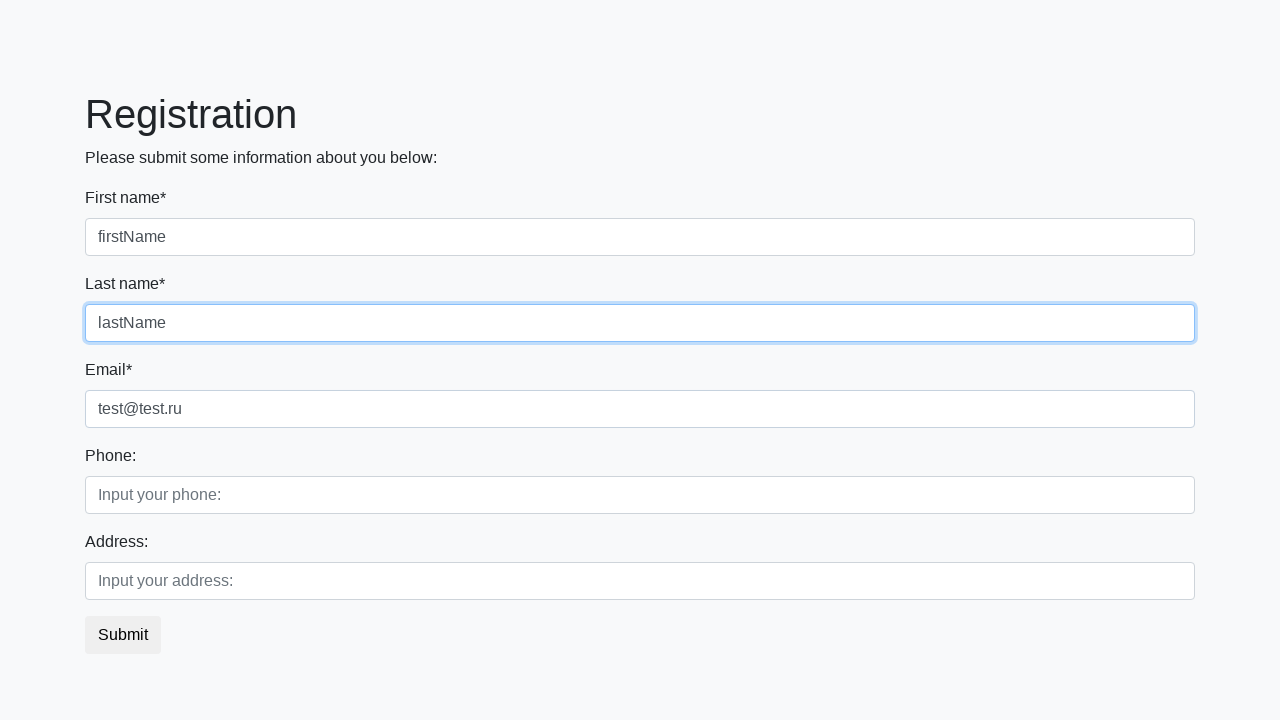

Filled phone field with '88005553555' on //div[@class='second_block']//input[contains(@class, 'first')]
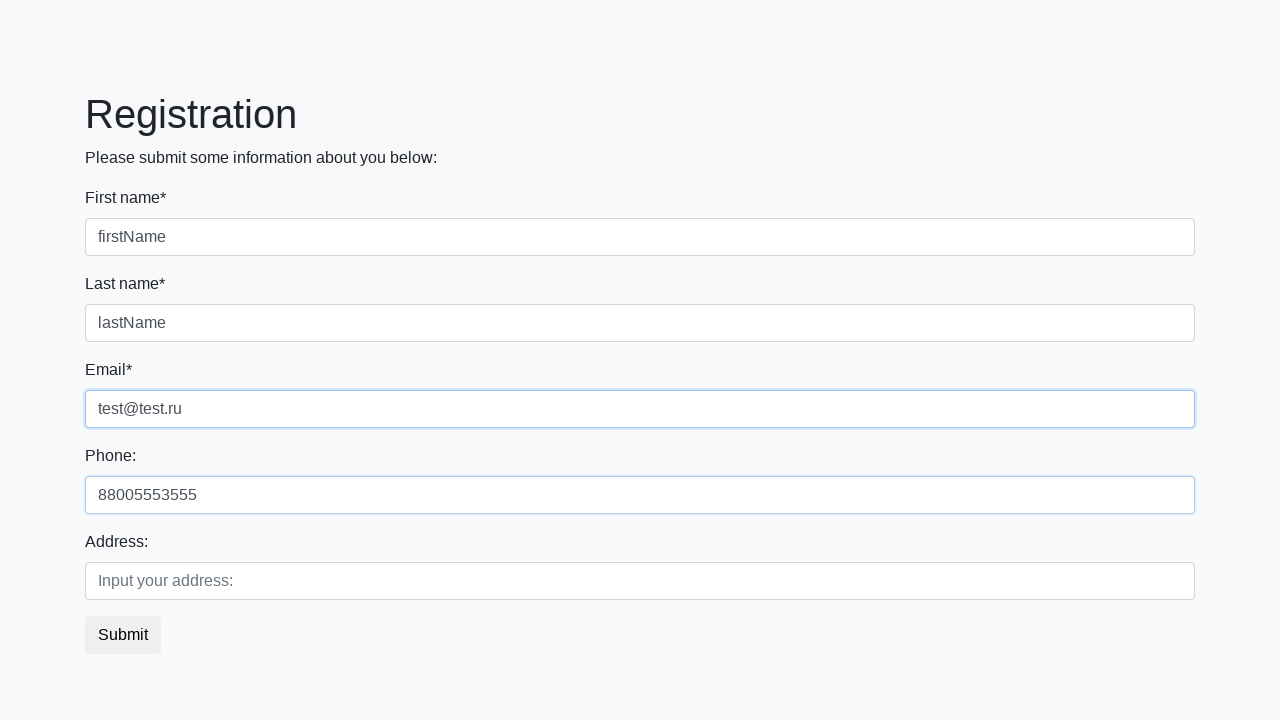

Filled address field with 'Moscow' on //div[@class='second_block']//input[contains(@class, 'second')]
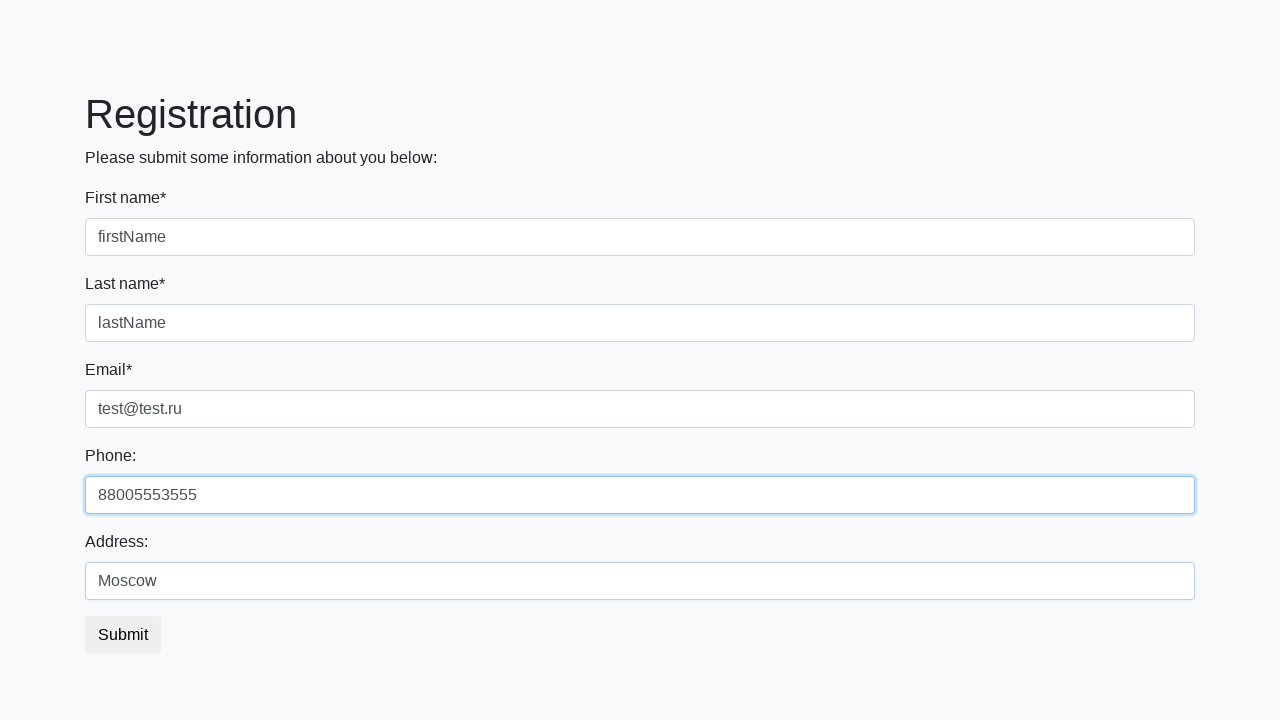

Clicked submit button to register at (123, 635) on button.btn
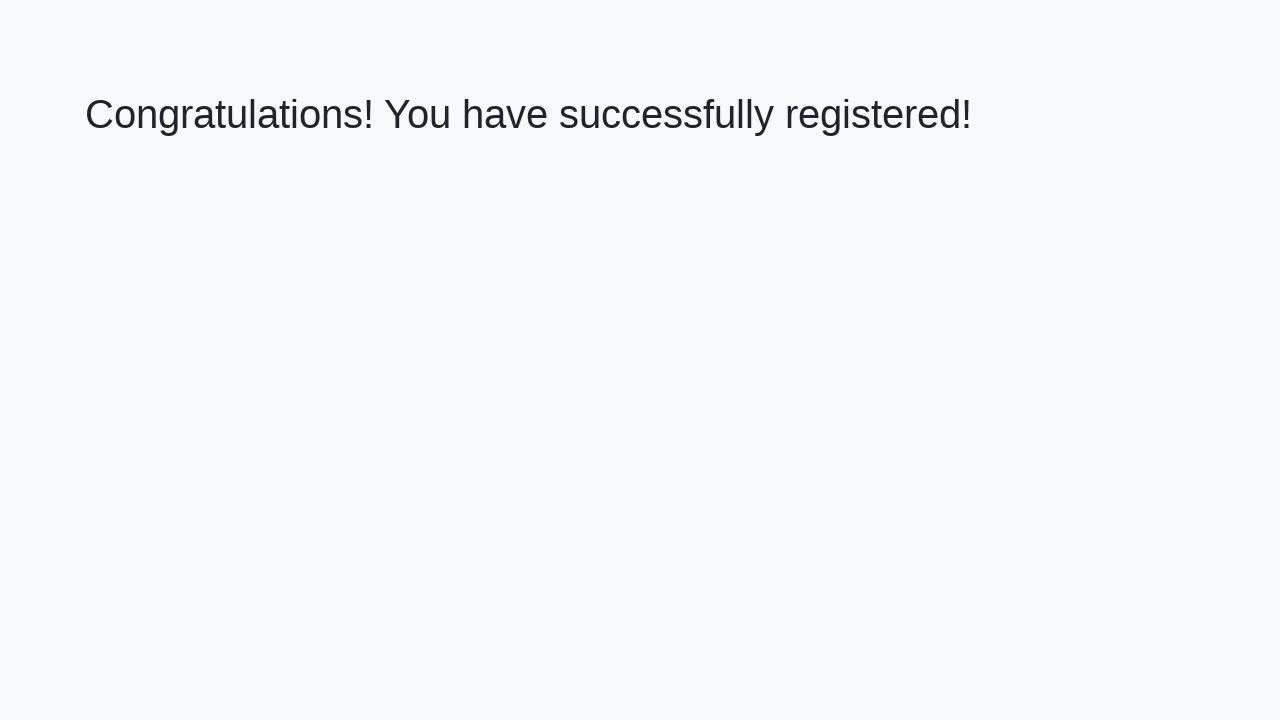

Verified successful registration message appeared
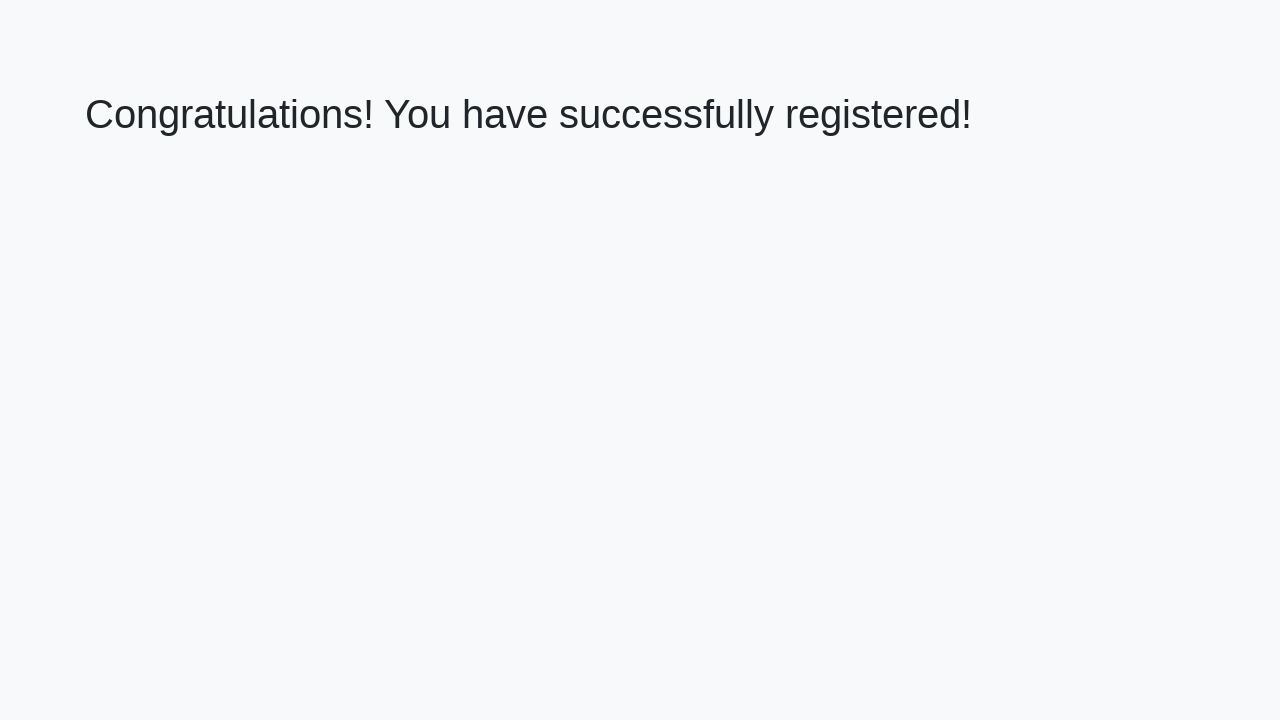

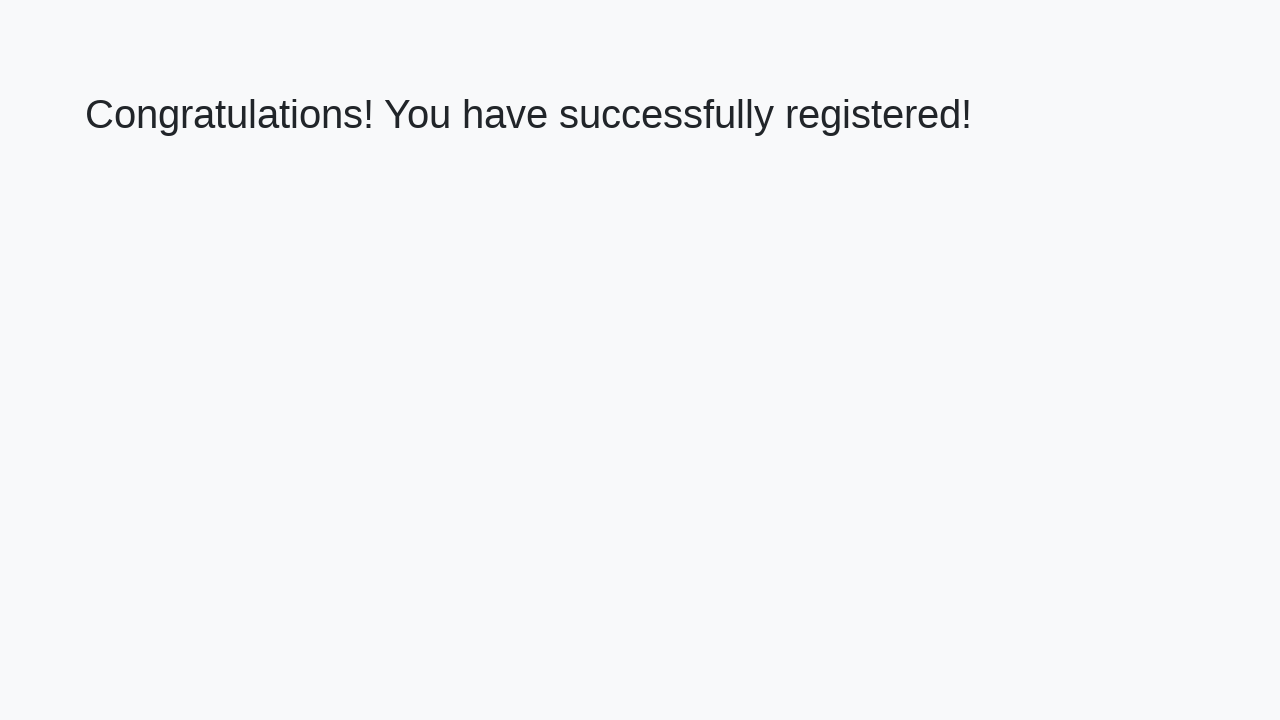